Tests login form with invalid credentials and verifies that an error message is displayed

Starting URL: https://the-internet.herokuapp.com/login

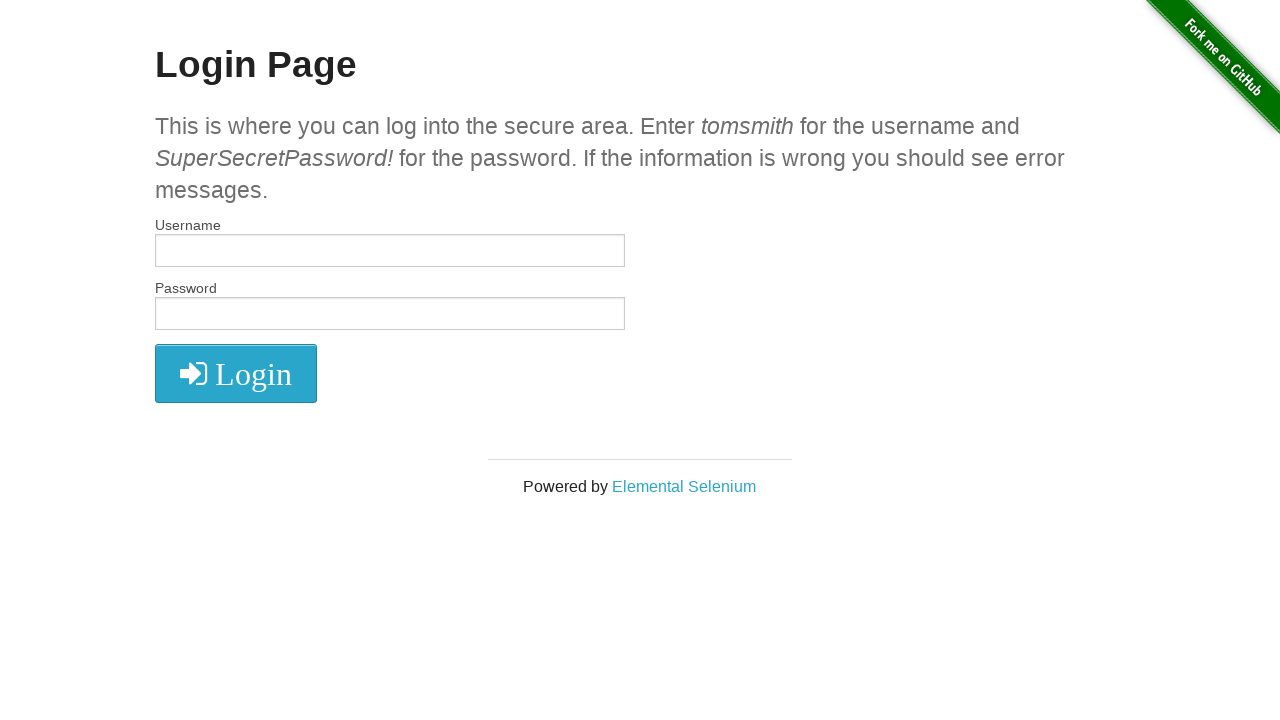

Filled username field with invalid username 'BabaYaga' on #username
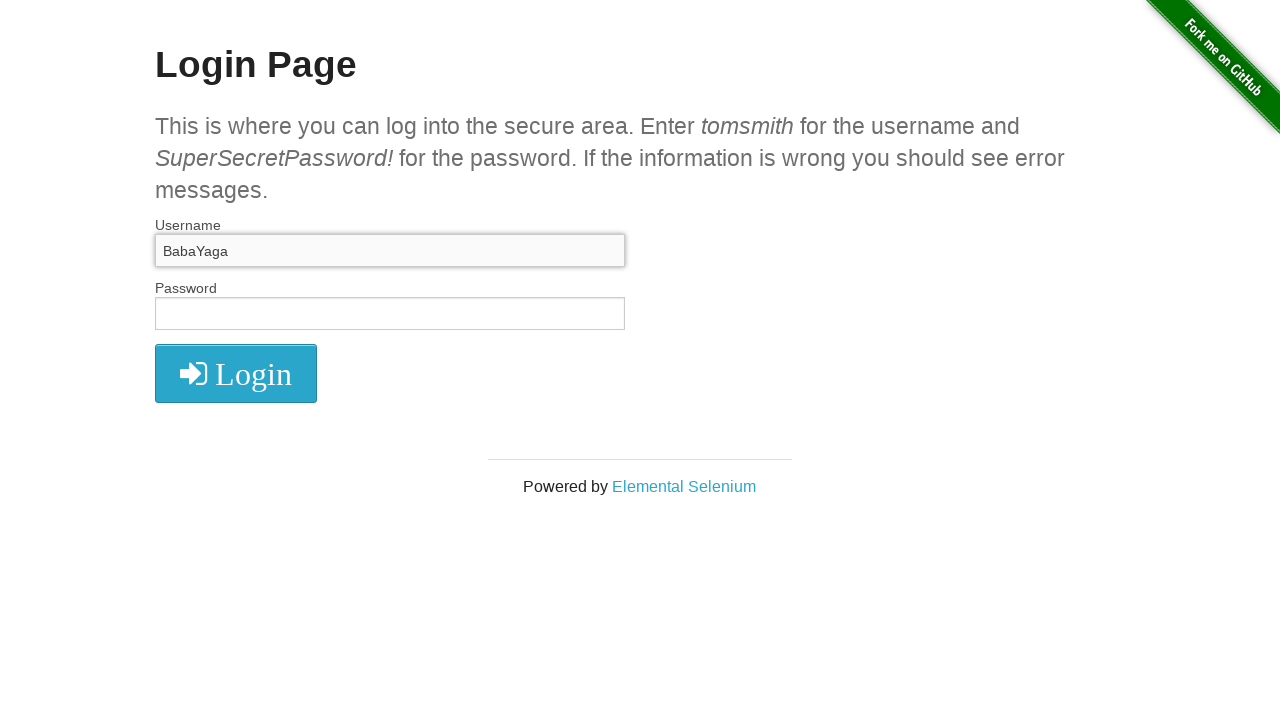

Filled password field with invalid password 'NotSecretPassword!' on #password
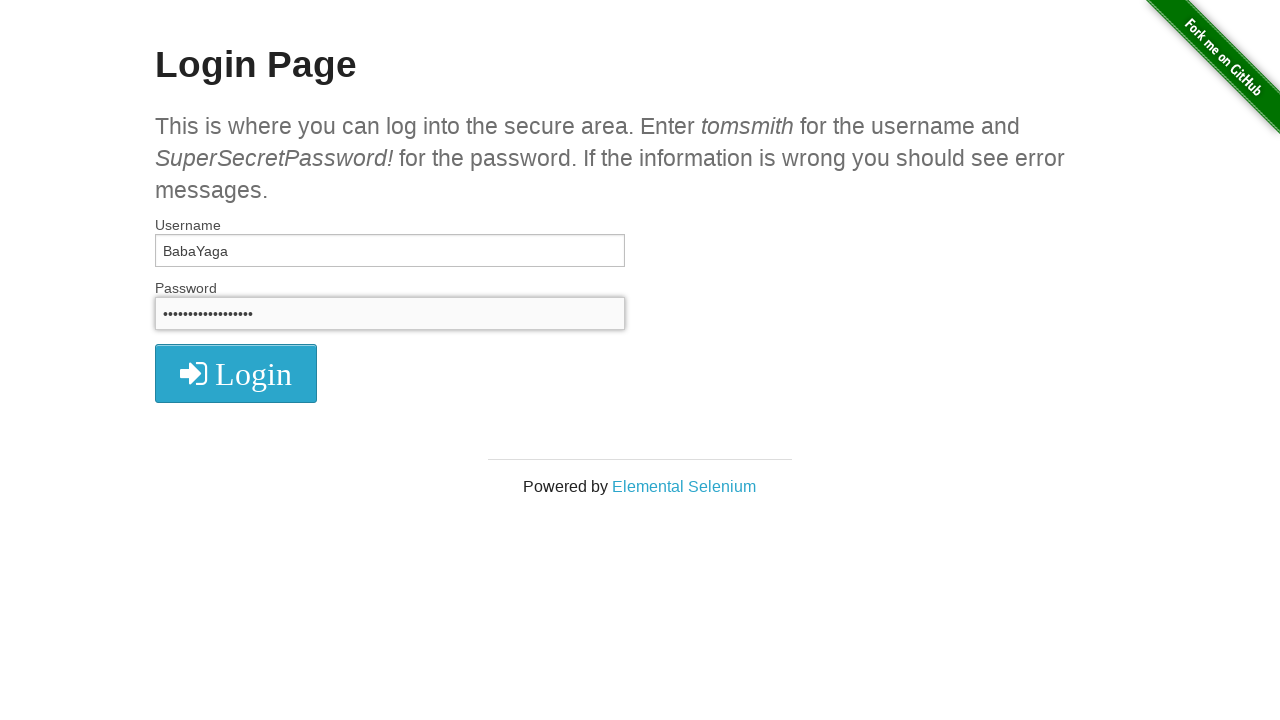

Clicked login button at (236, 374) on xpath=//*[@id='login']/button/i
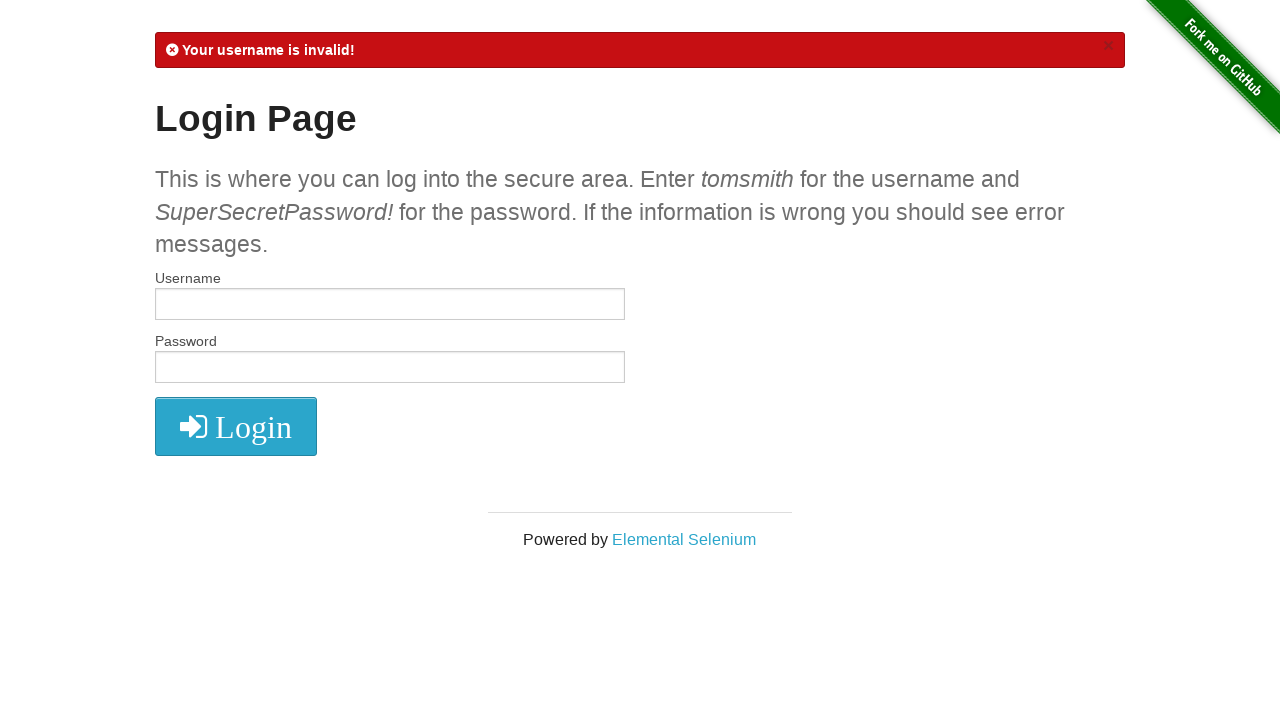

Error message element loaded
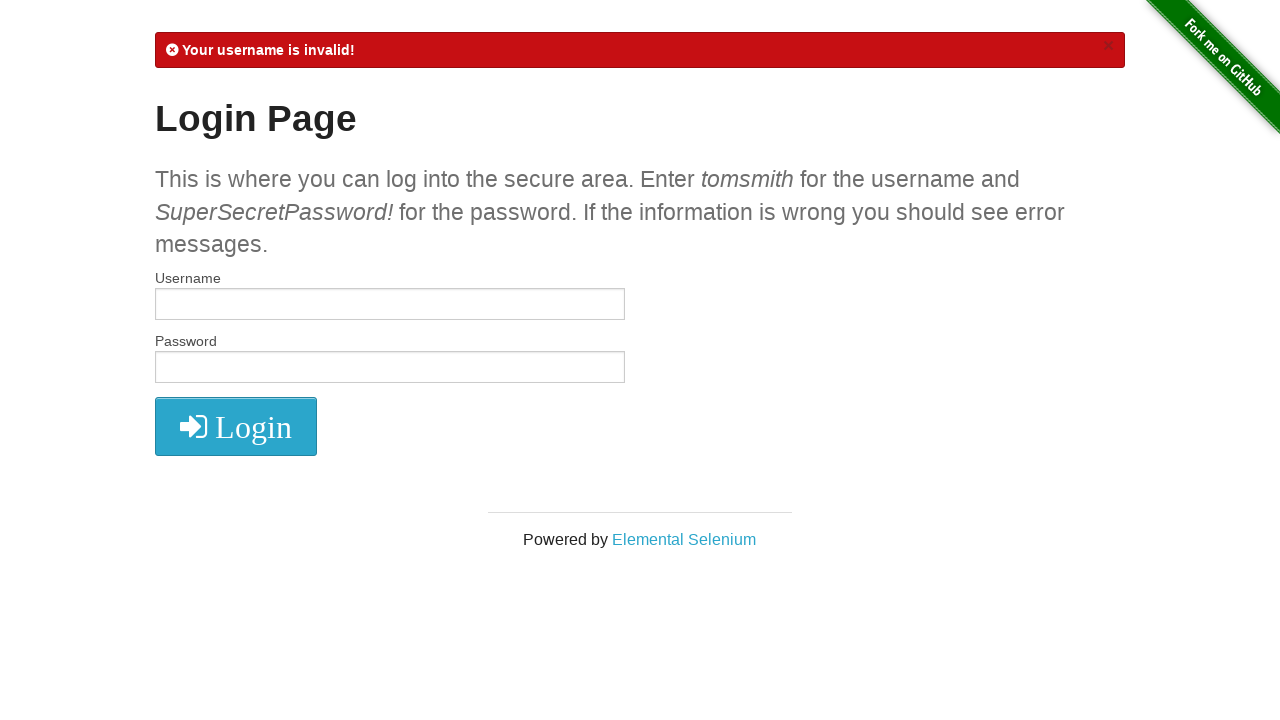

Verified error message 'Your username is invalid!' is displayed
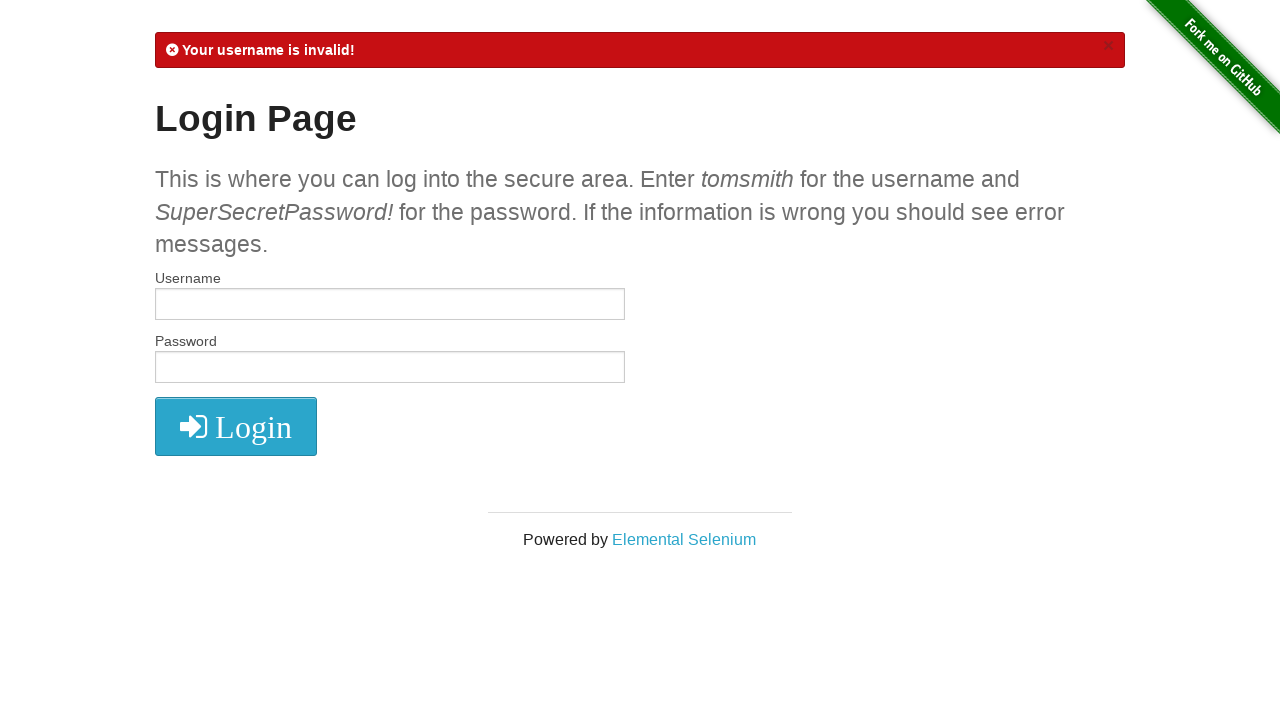

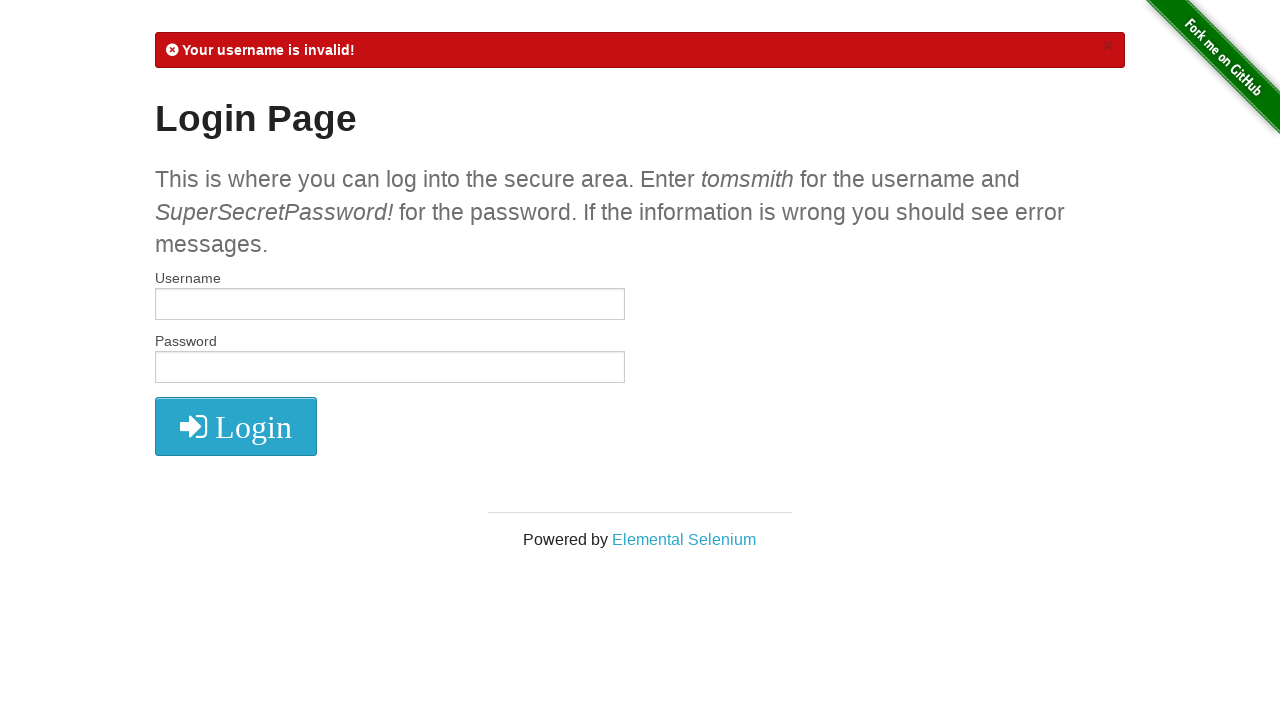